Tests the add/remove elements functionality by clicking to add an element and then deleting it

Starting URL: https://the-internet.herokuapp.com/

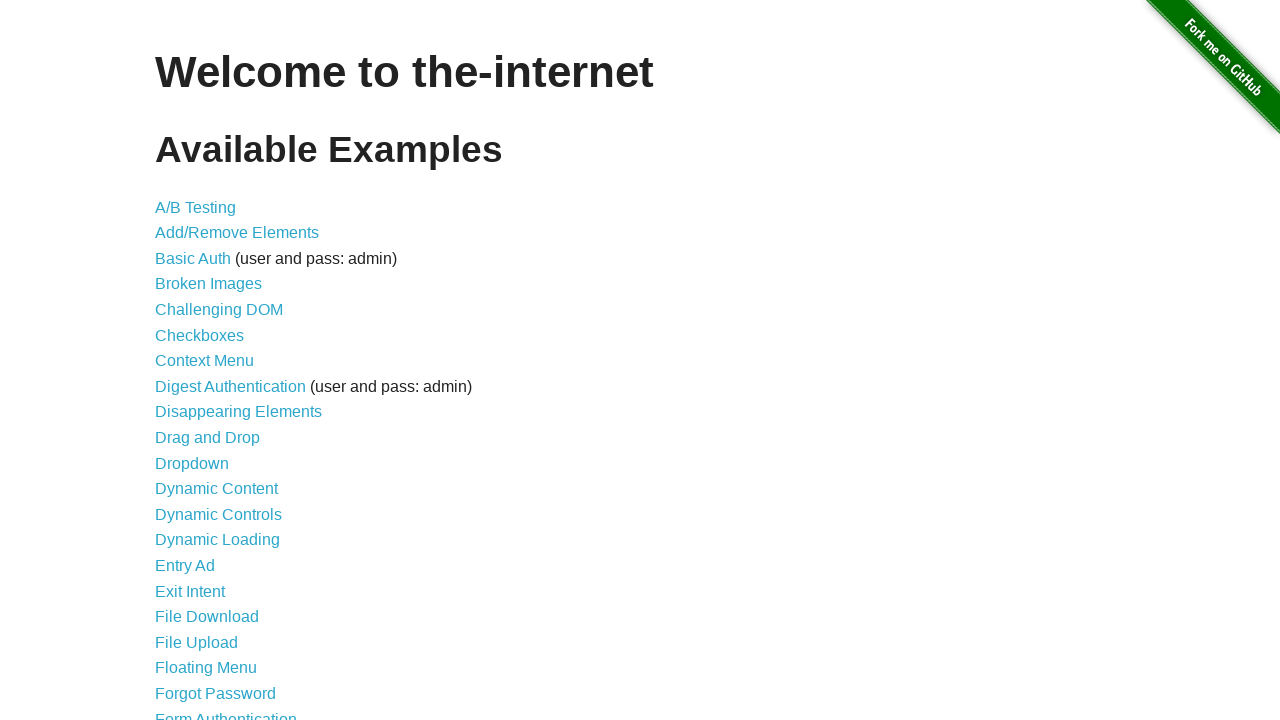

Clicked on Add/Remove Elements link at (237, 233) on xpath=//*[@id='content']/ul/li[2]/a
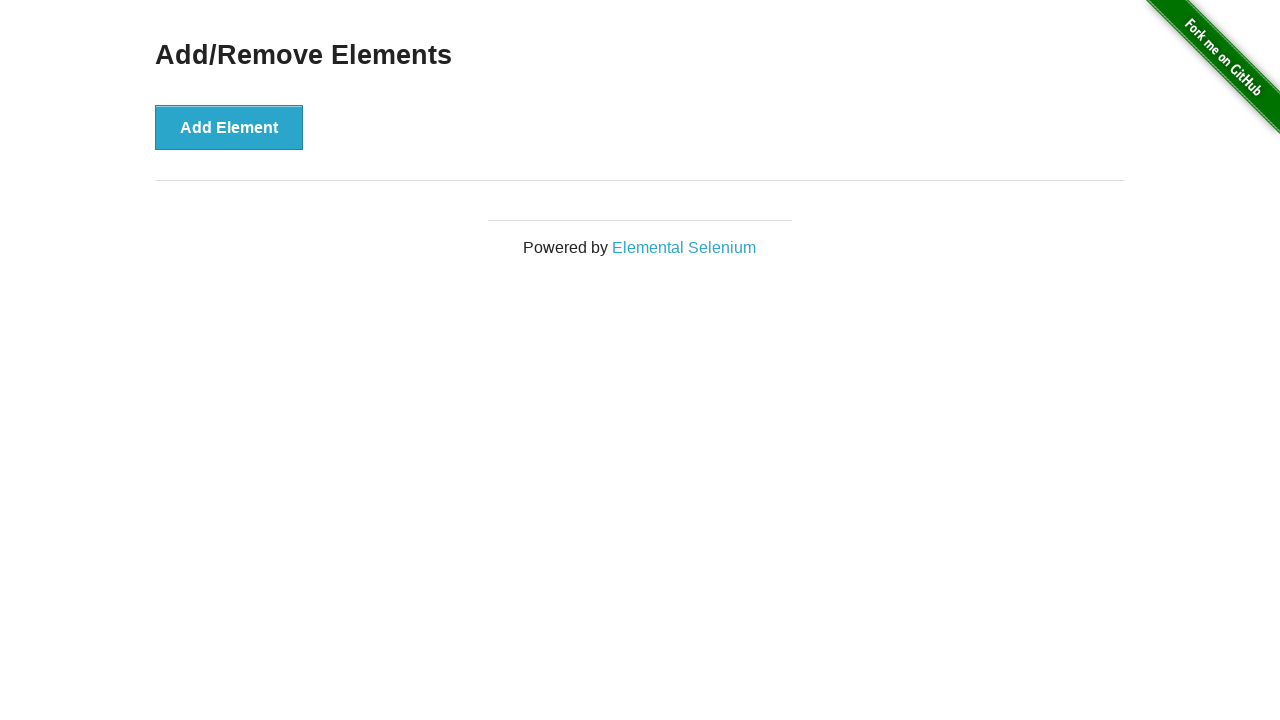

Clicked Add Element button at (229, 127) on xpath=//*[@id='content']/div/button
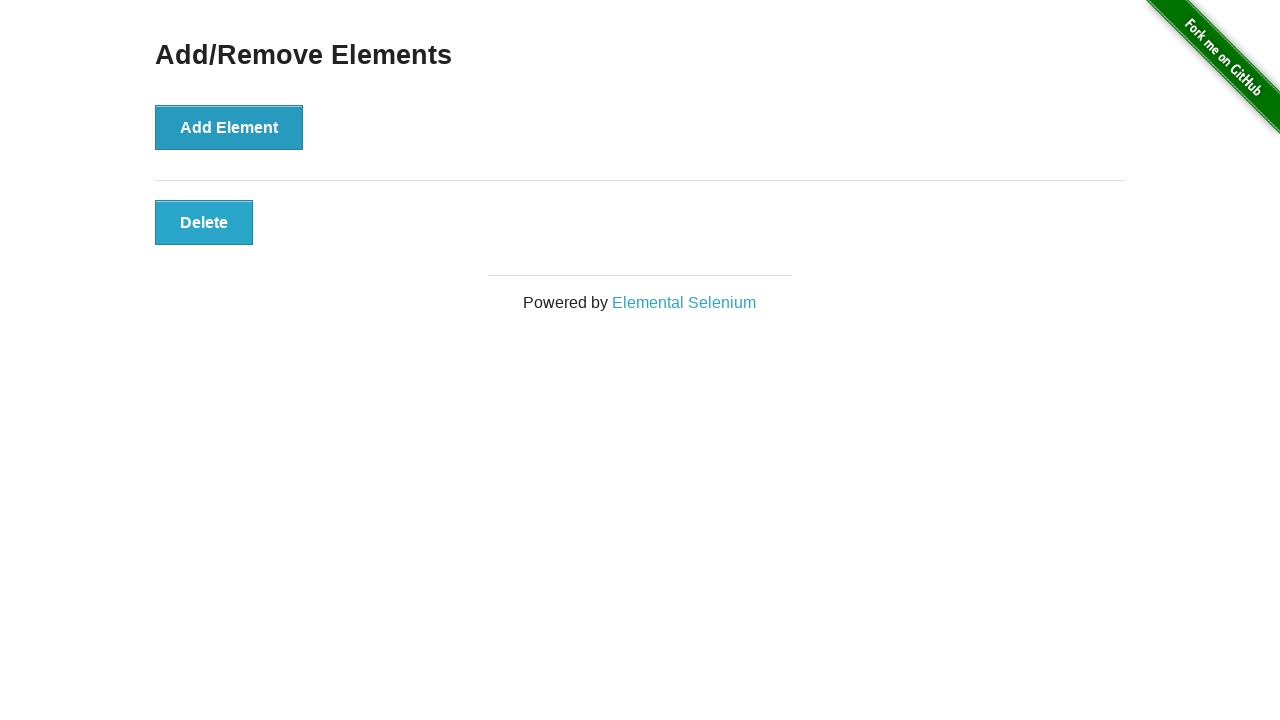

Clicked Delete button to remove the added element at (204, 222) on xpath=//*[@id='elements']/button
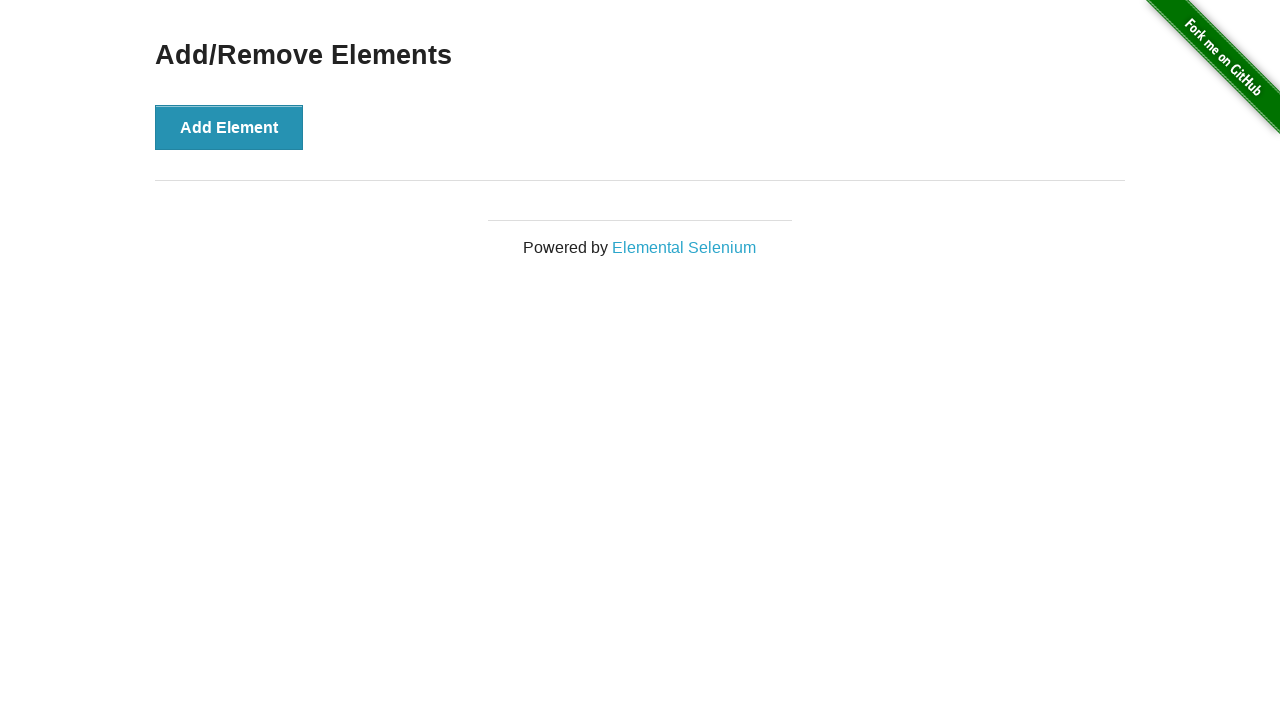

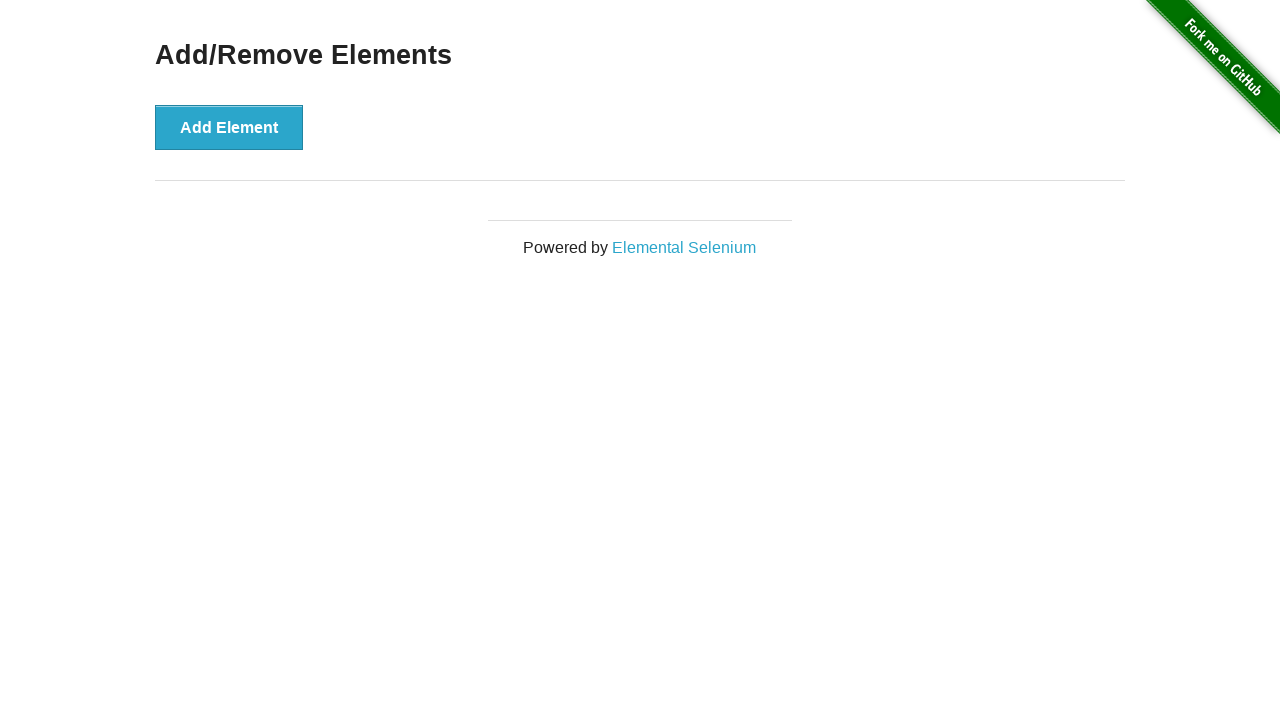